Tests that edits are cancelled when pressing Escape key

Starting URL: https://demo.playwright.dev/todomvc

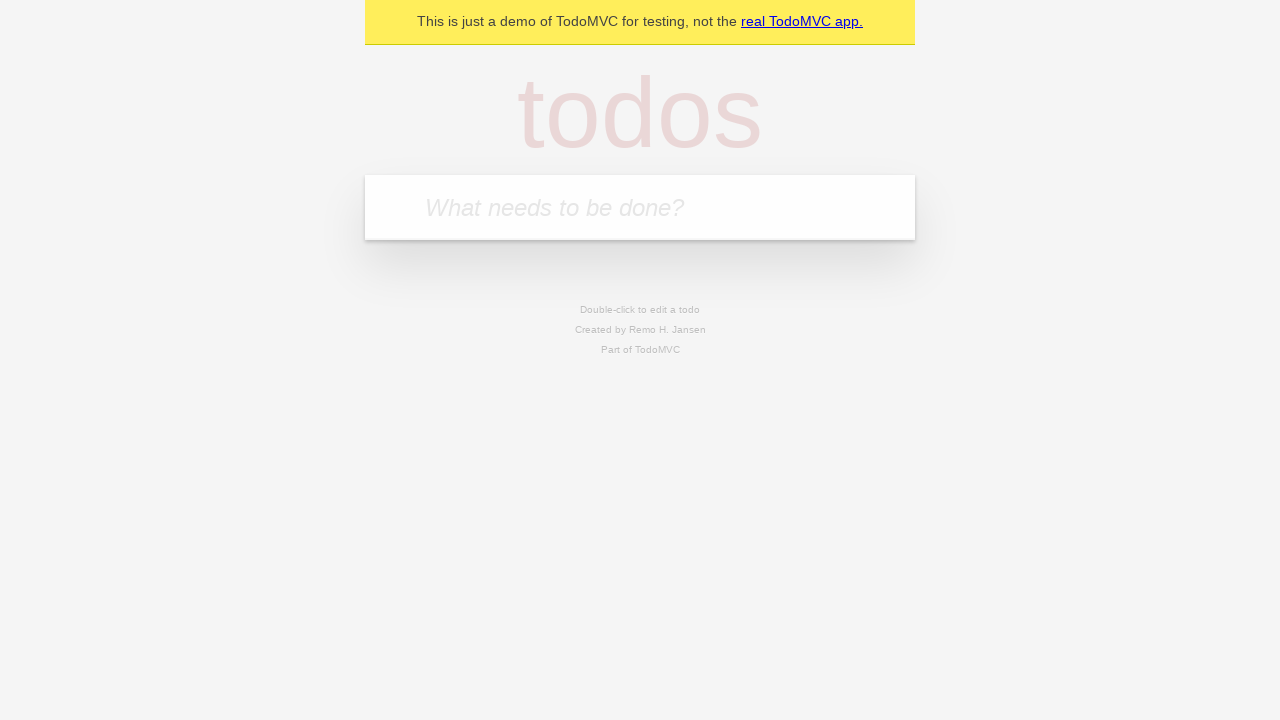

Filled first todo input with 'buy some cheese' on internal:attr=[placeholder="What needs to be done?"i]
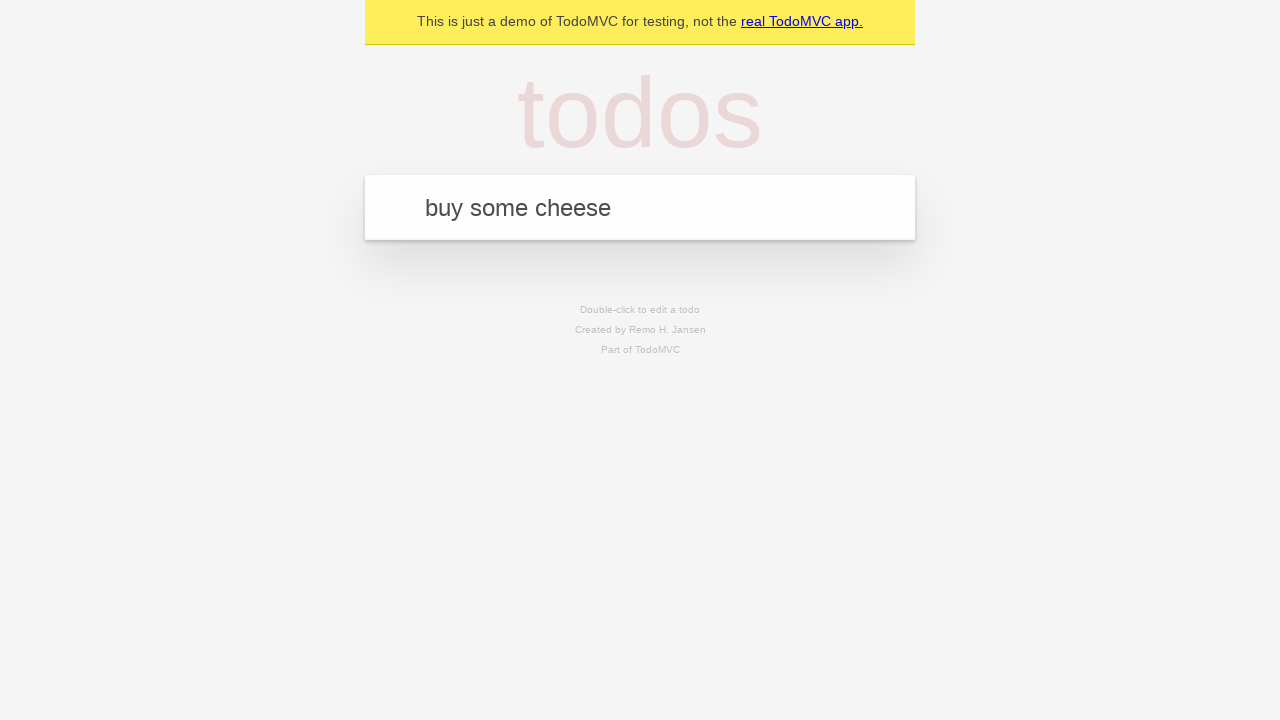

Pressed Enter to create first todo on internal:attr=[placeholder="What needs to be done?"i]
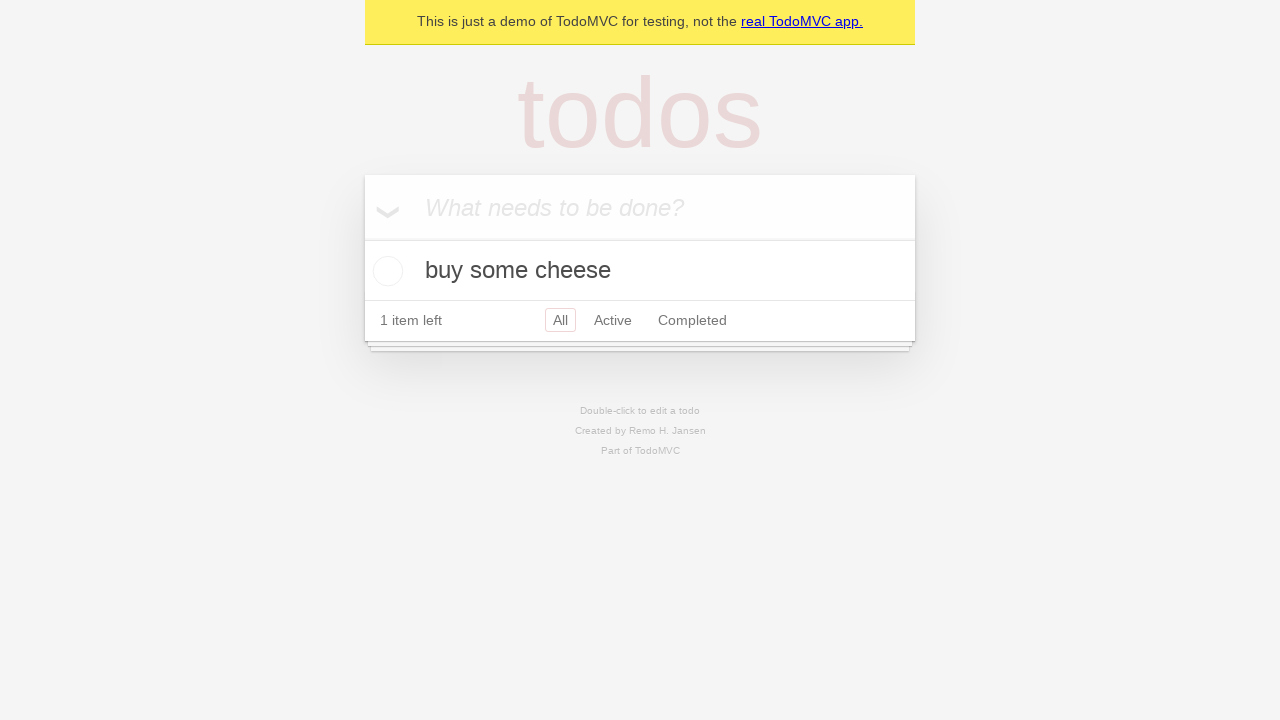

Filled second todo input with 'feed the cat' on internal:attr=[placeholder="What needs to be done?"i]
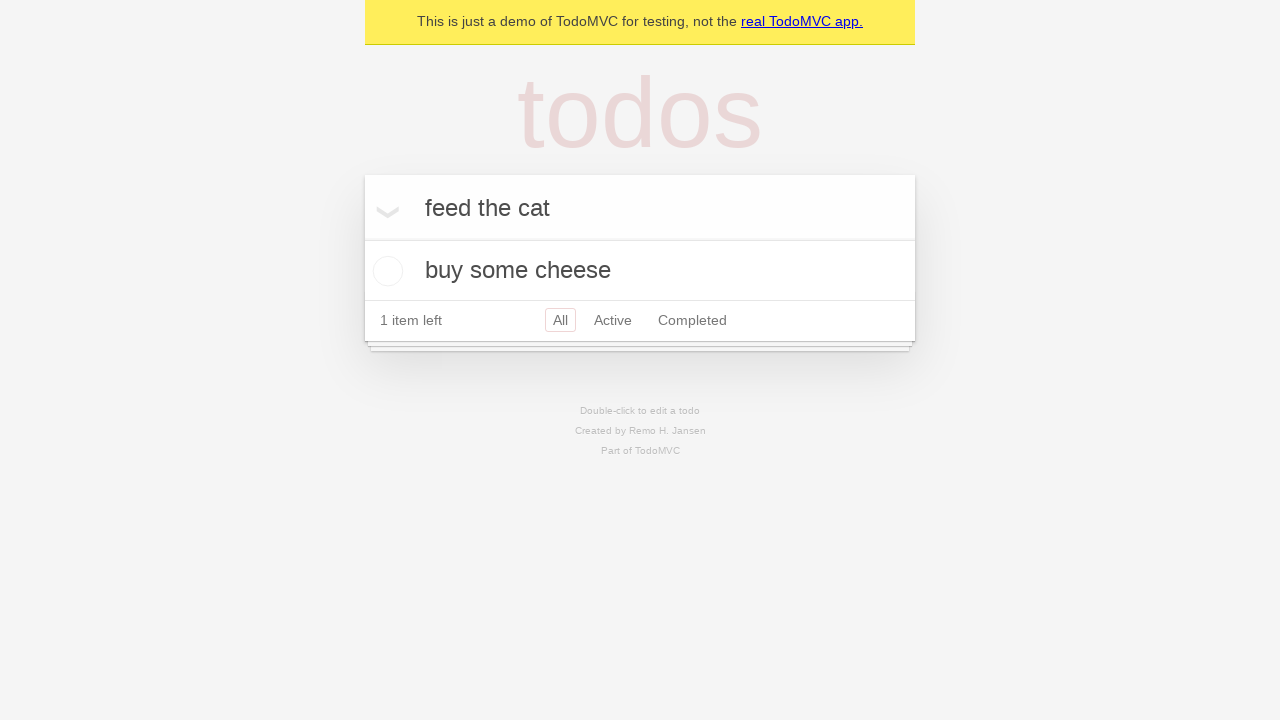

Pressed Enter to create second todo on internal:attr=[placeholder="What needs to be done?"i]
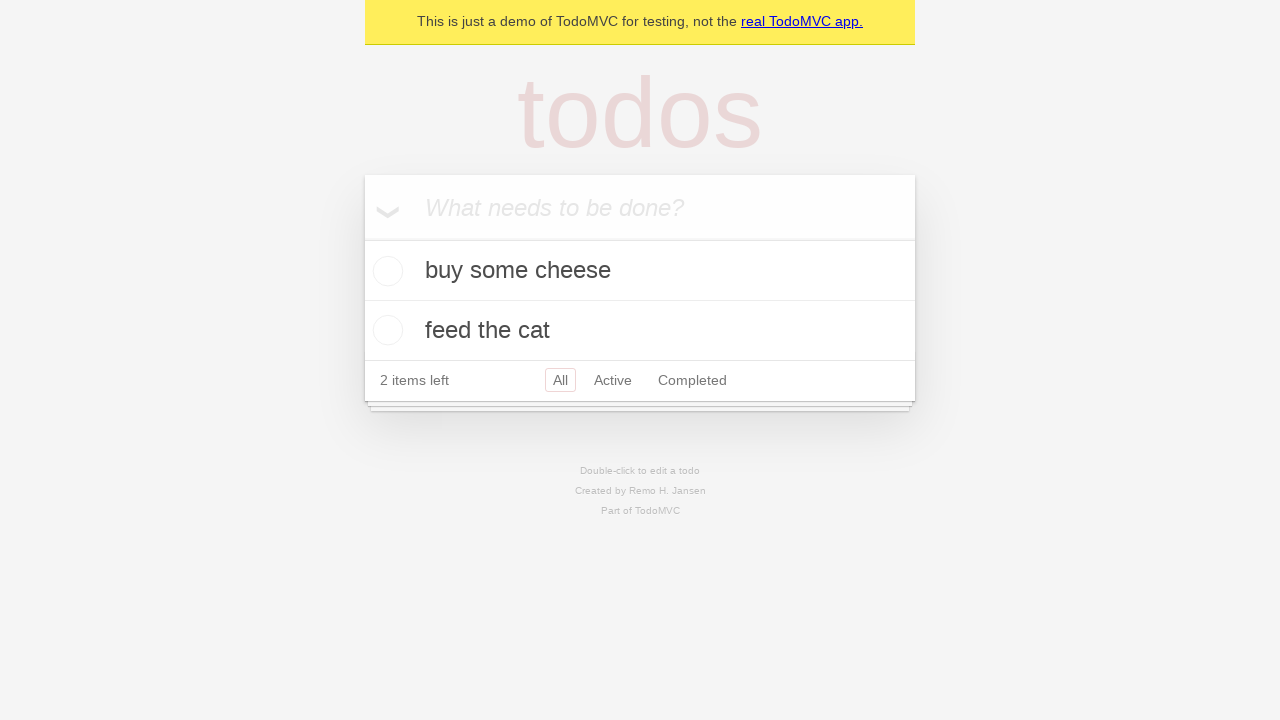

Filled third todo input with 'book a doctors appointment' on internal:attr=[placeholder="What needs to be done?"i]
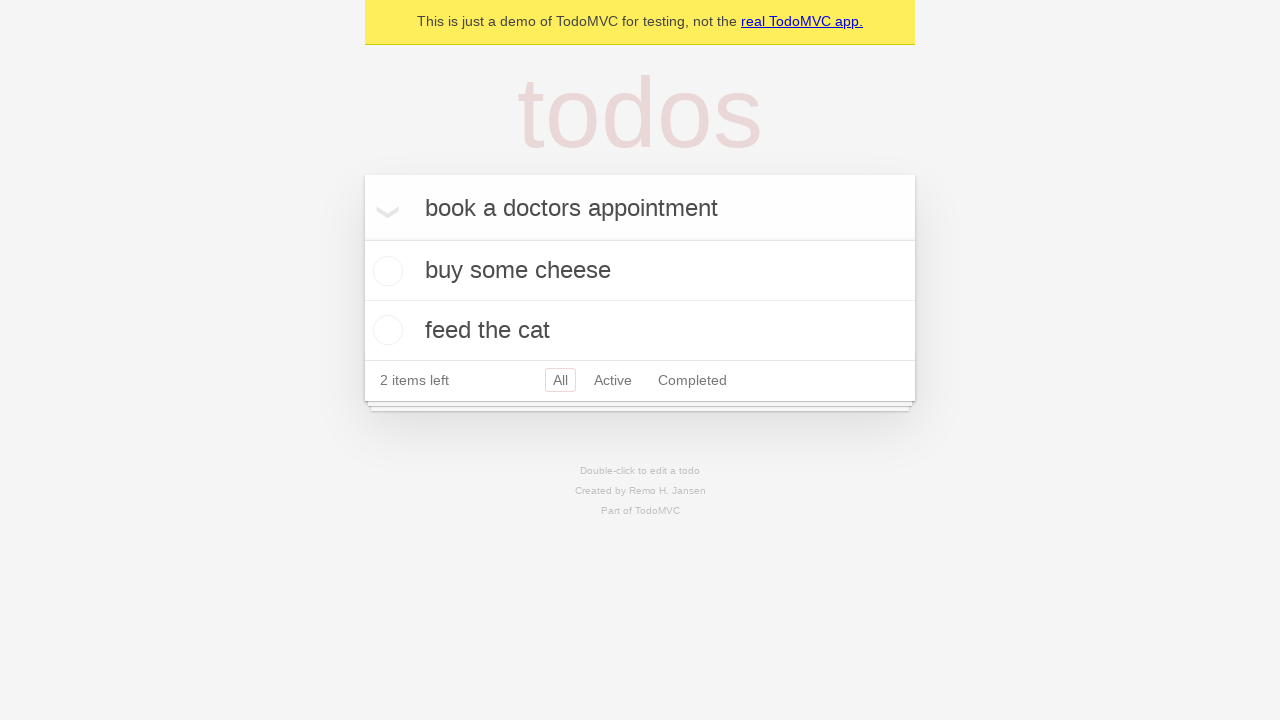

Pressed Enter to create third todo on internal:attr=[placeholder="What needs to be done?"i]
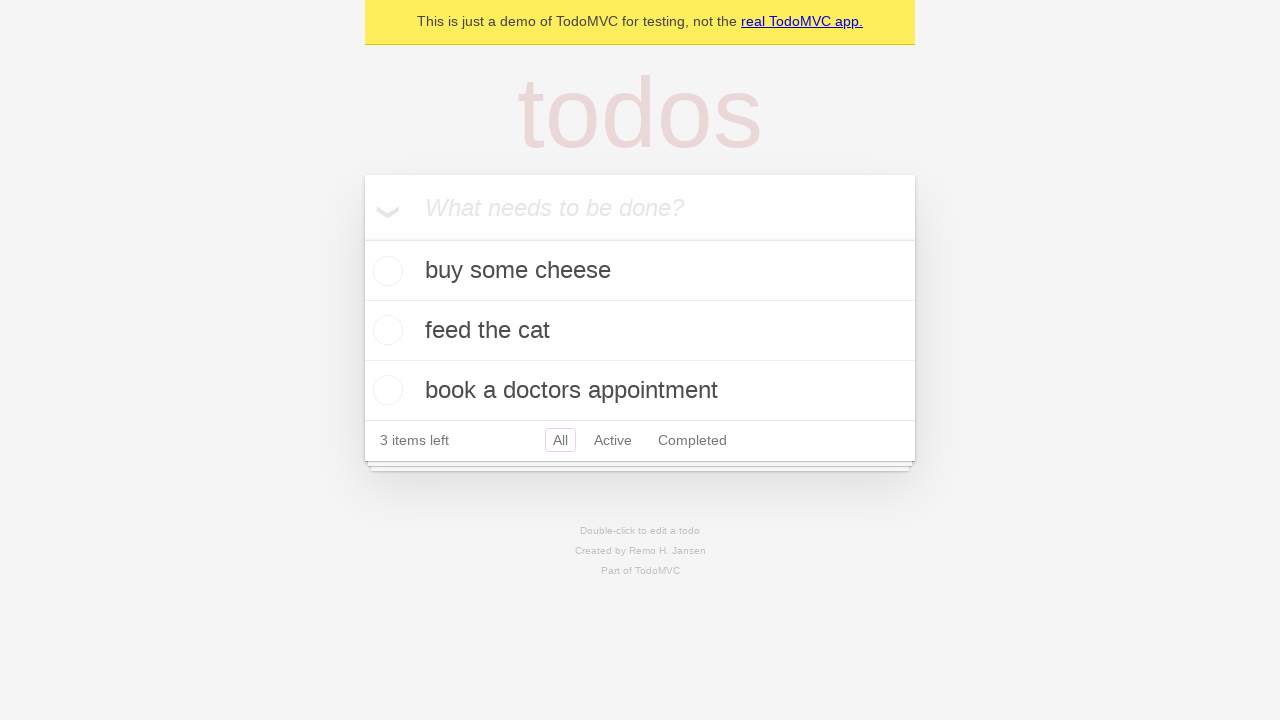

Double-clicked second todo to enter edit mode at (640, 331) on internal:testid=[data-testid="todo-item"s] >> nth=1
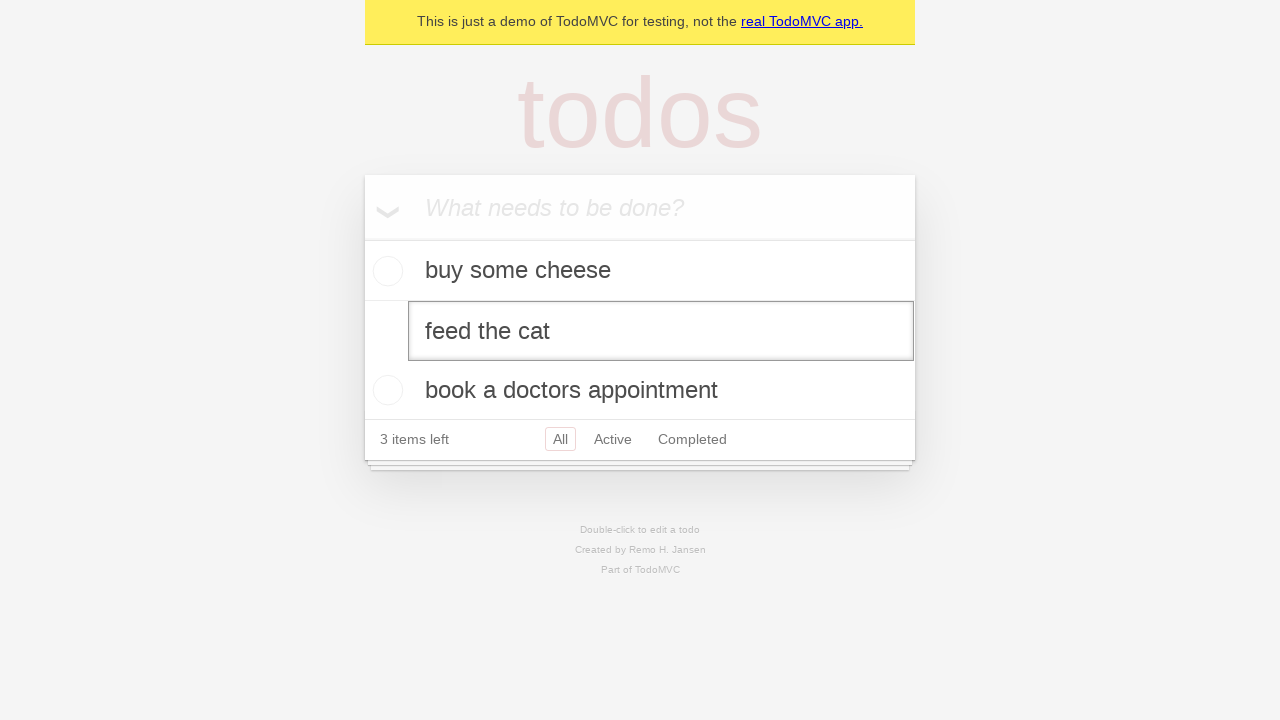

Filled edit field with 'buy some sausages' on internal:testid=[data-testid="todo-item"s] >> nth=1 >> internal:role=textbox[nam
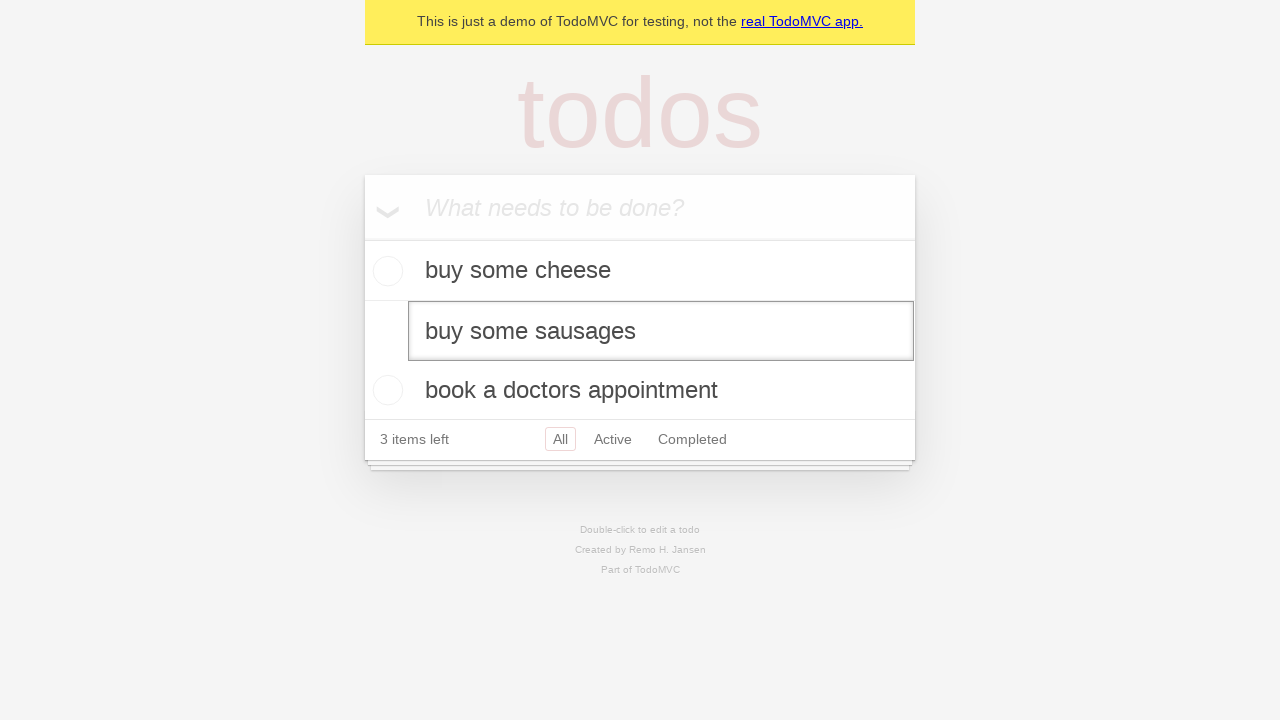

Pressed Escape to cancel edit - verifying changes are discarded on internal:testid=[data-testid="todo-item"s] >> nth=1 >> internal:role=textbox[nam
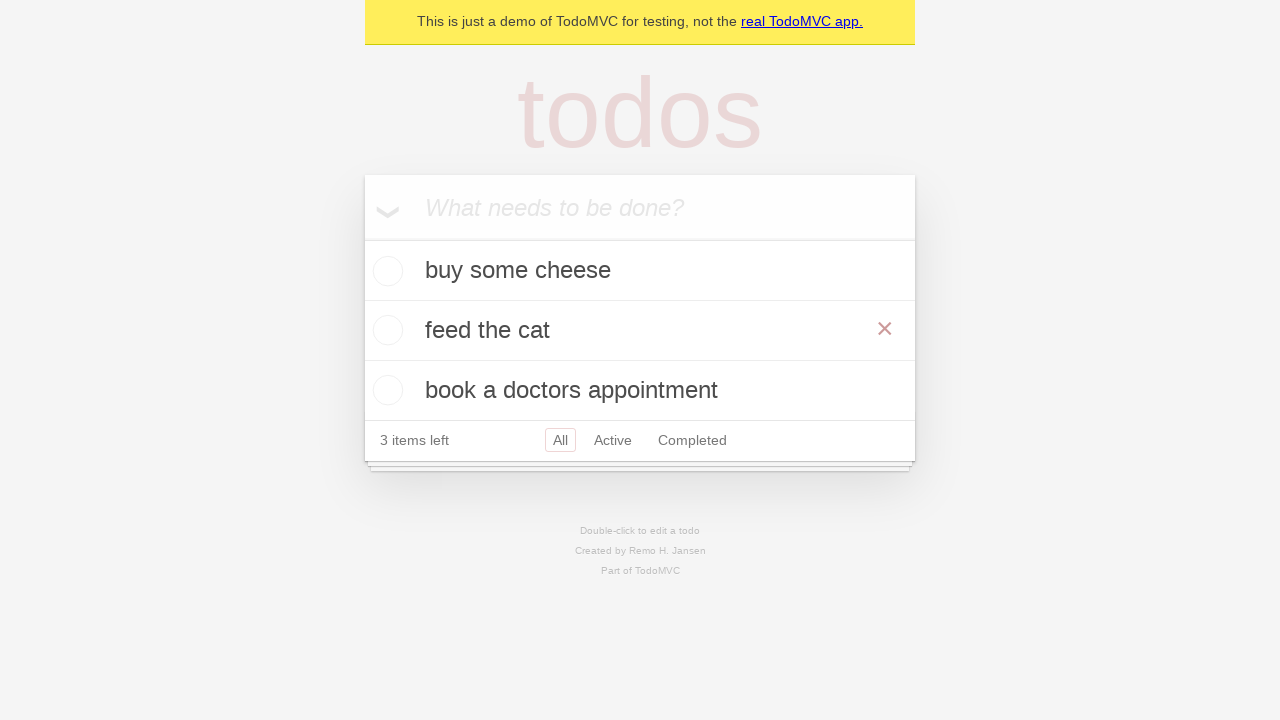

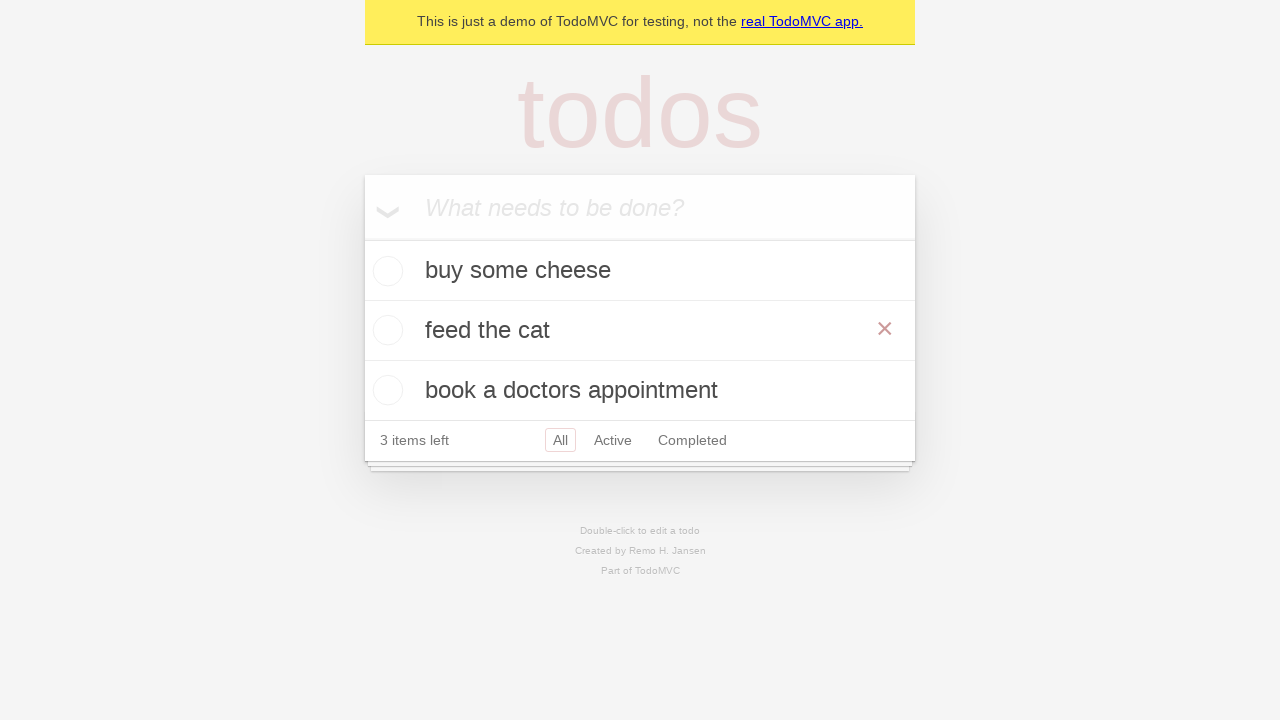